Tests JavaScript alert handling by triggering an alert popup and accepting it

Starting URL: http://www.tizag.com/javascriptT/javascriptalert.php

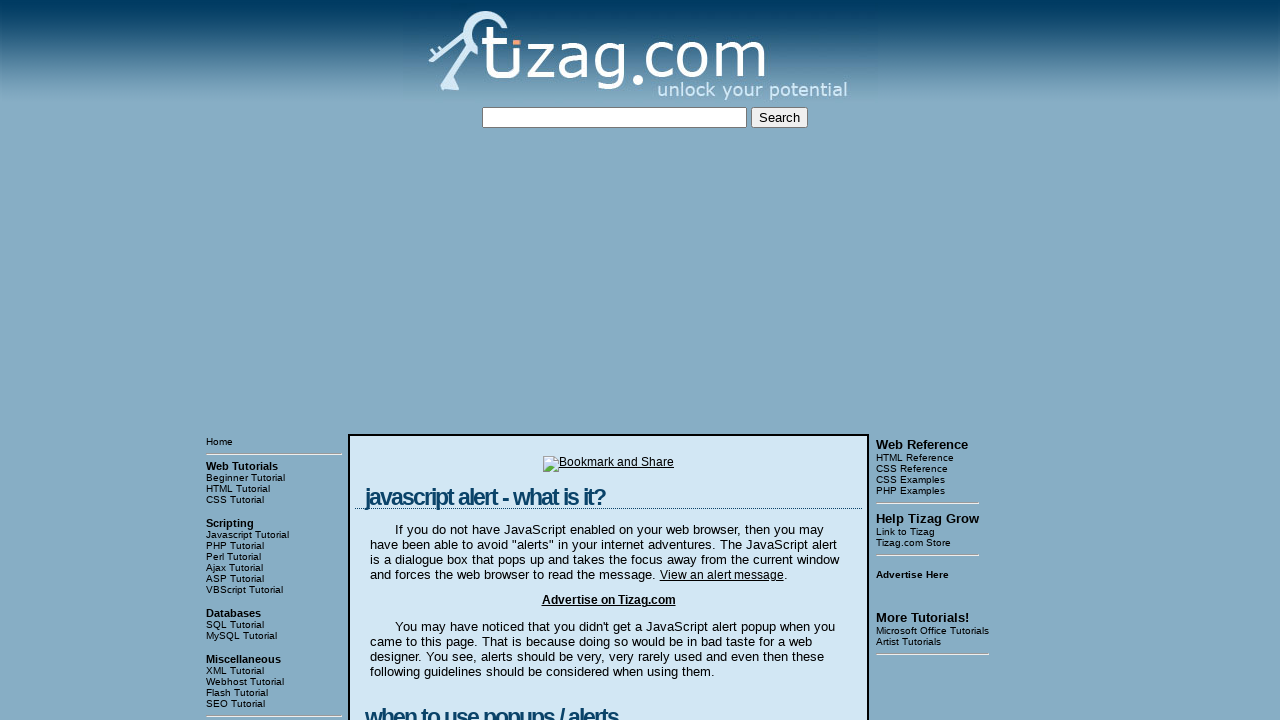

Clicked button to trigger JavaScript alert at (428, 361) on xpath=//div[@class='display']//form//input
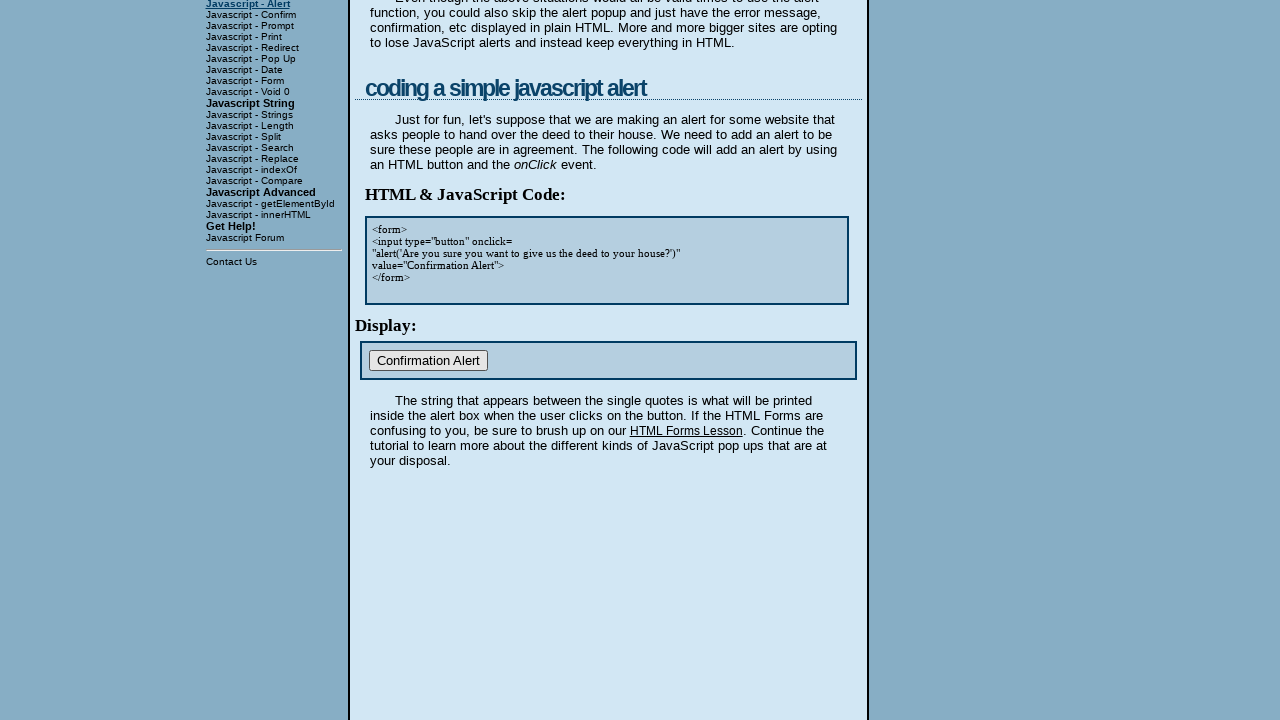

Set up dialog handler to accept alerts
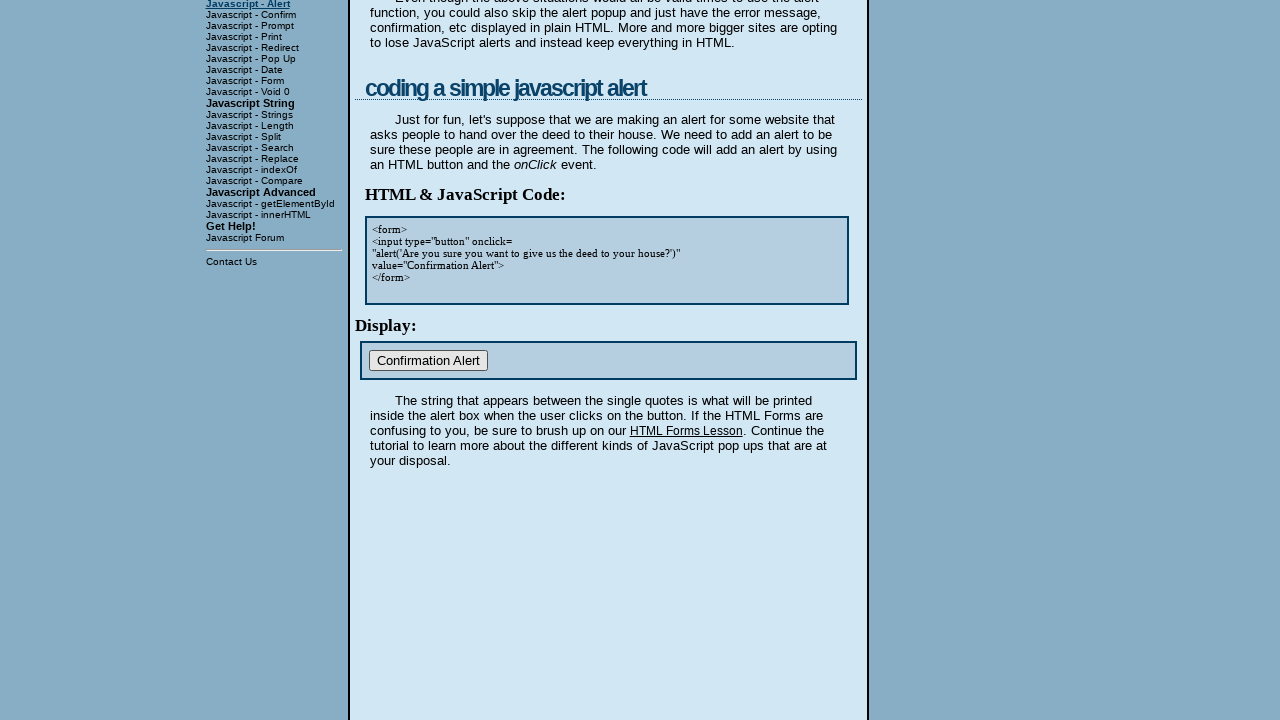

Clicked button again to trigger alert and test handler at (428, 361) on xpath=//div[@class='display']//form//input
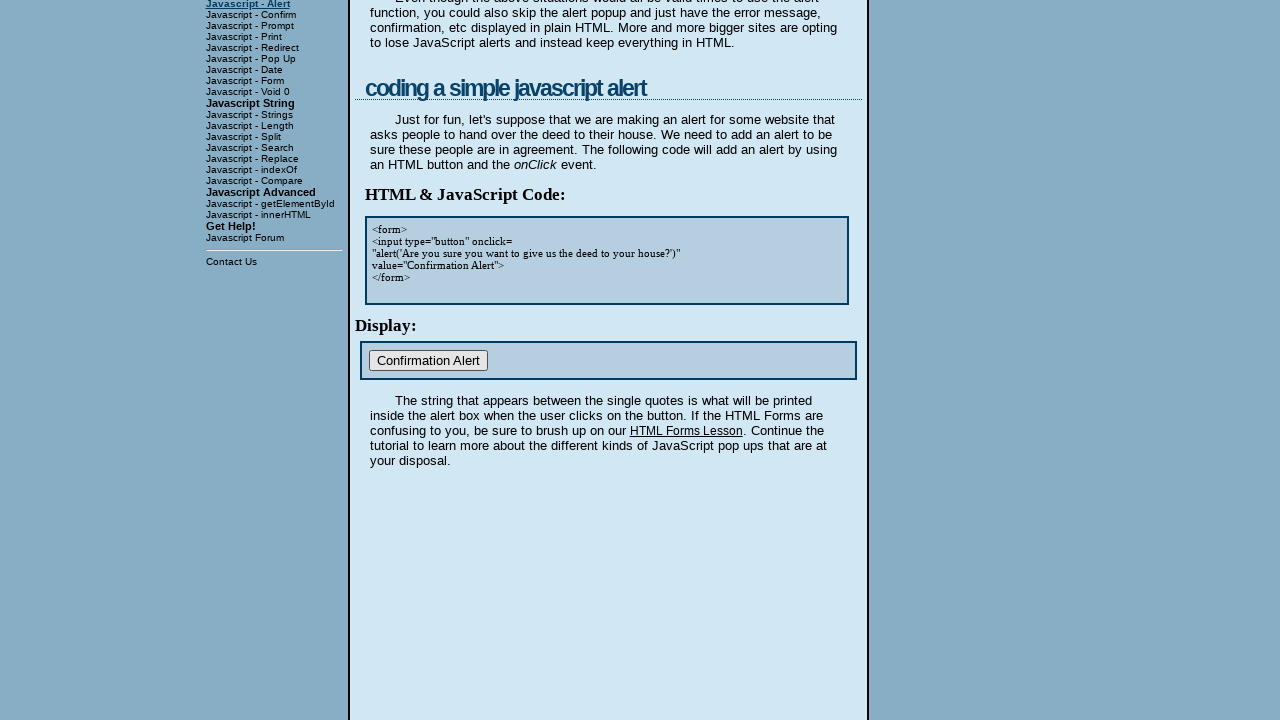

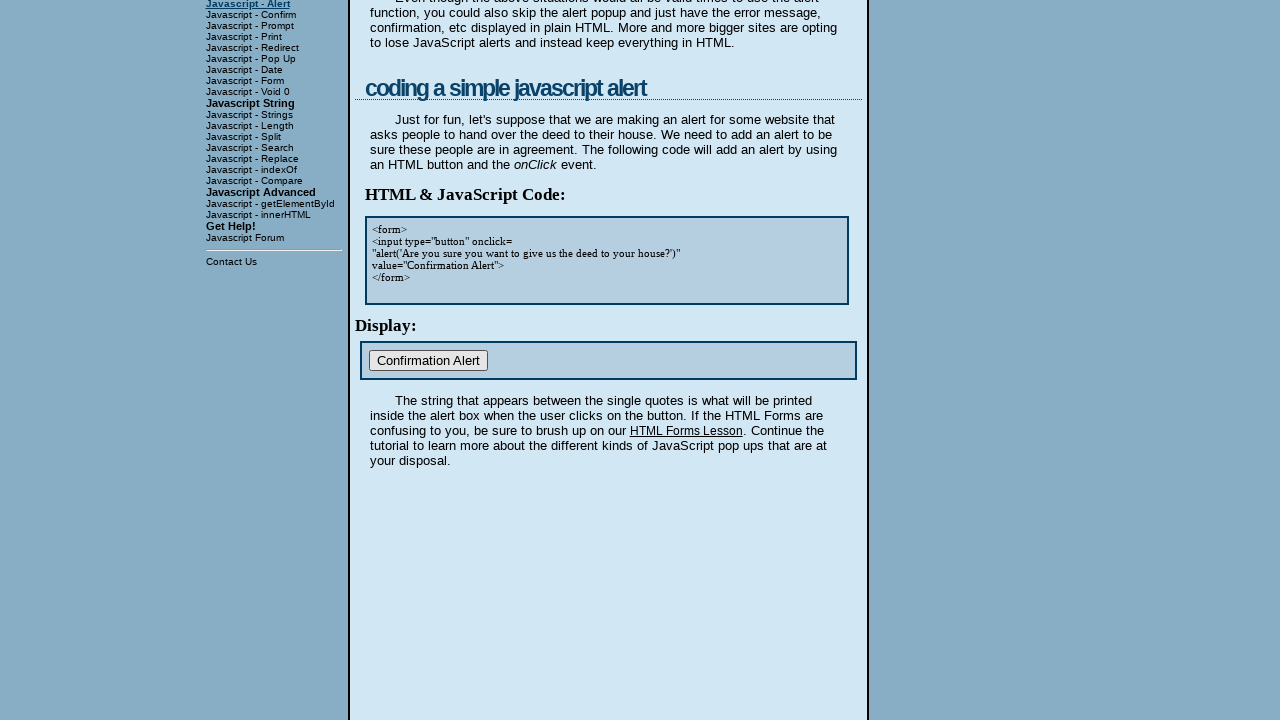